Tests browser window/tab handling by clicking a button that opens a new tab, then verifying the ability to switch between the main window and child window.

Starting URL: http://demo.automationtesting.in/Windows.html

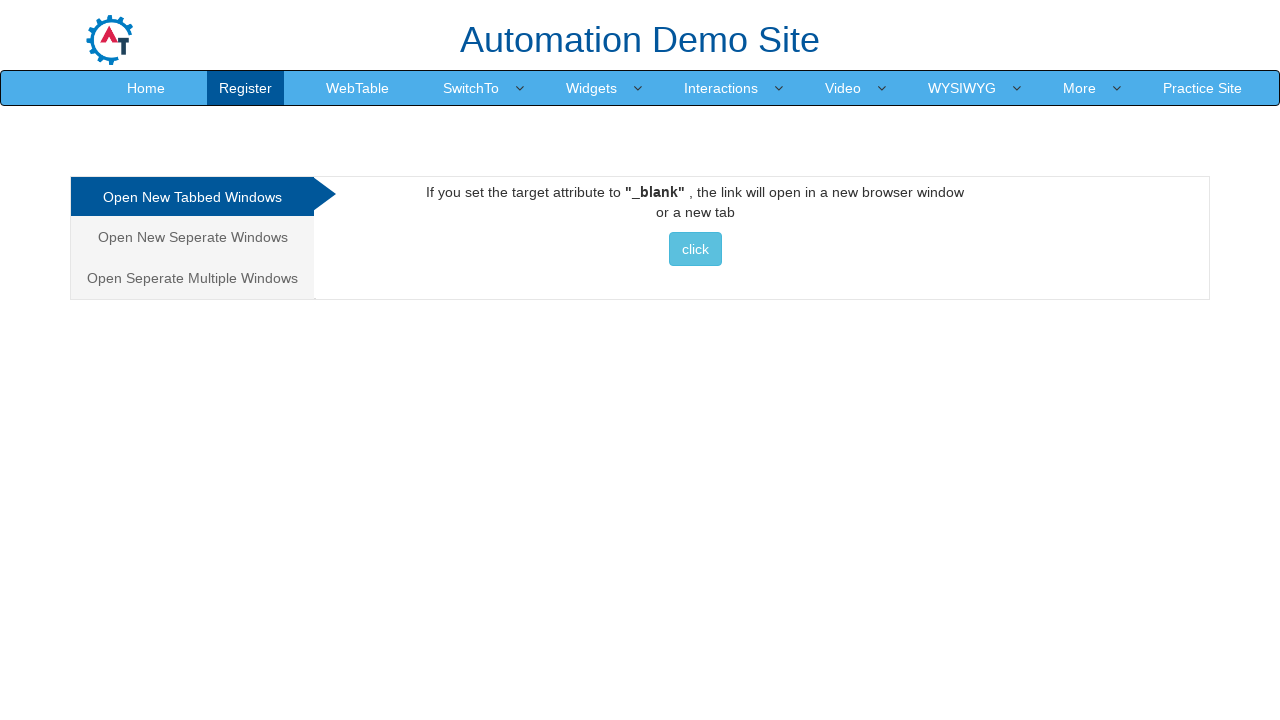

Set viewport size to 1920x1080
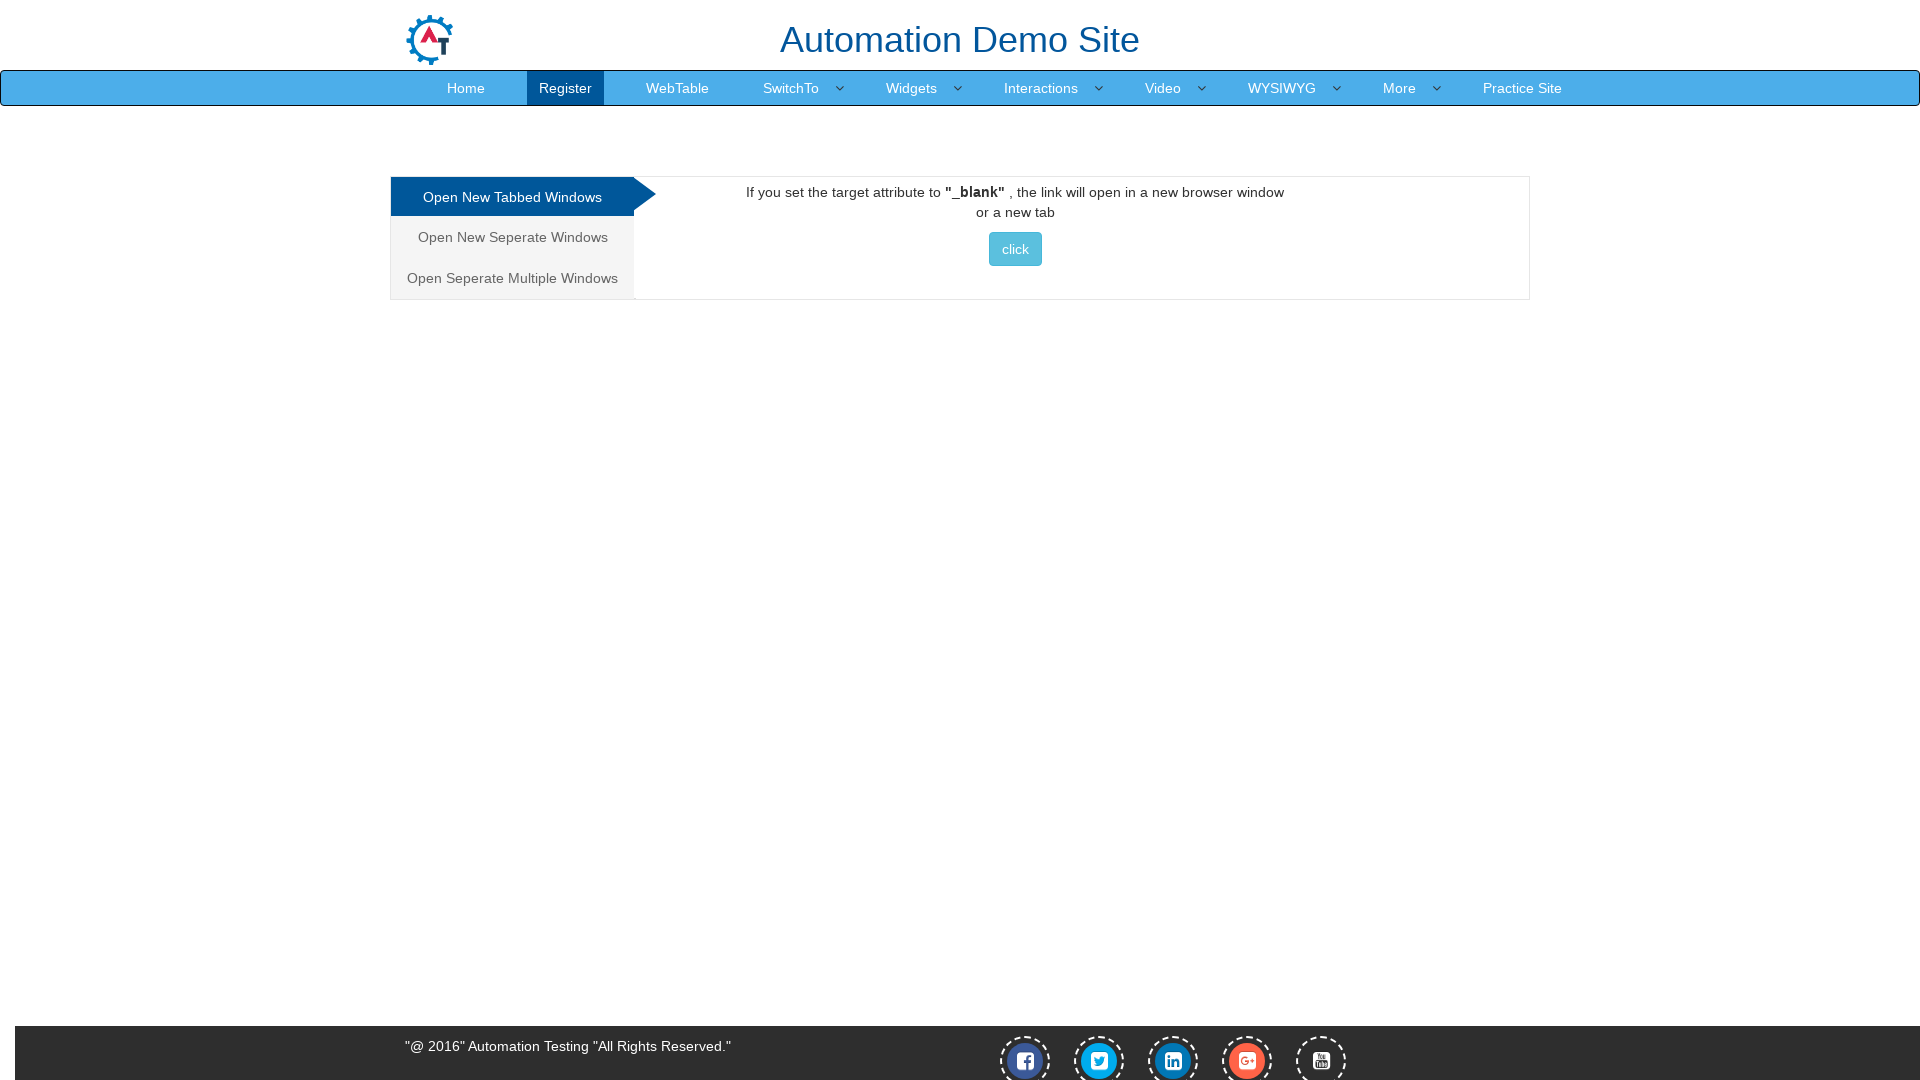

Stored main page reference
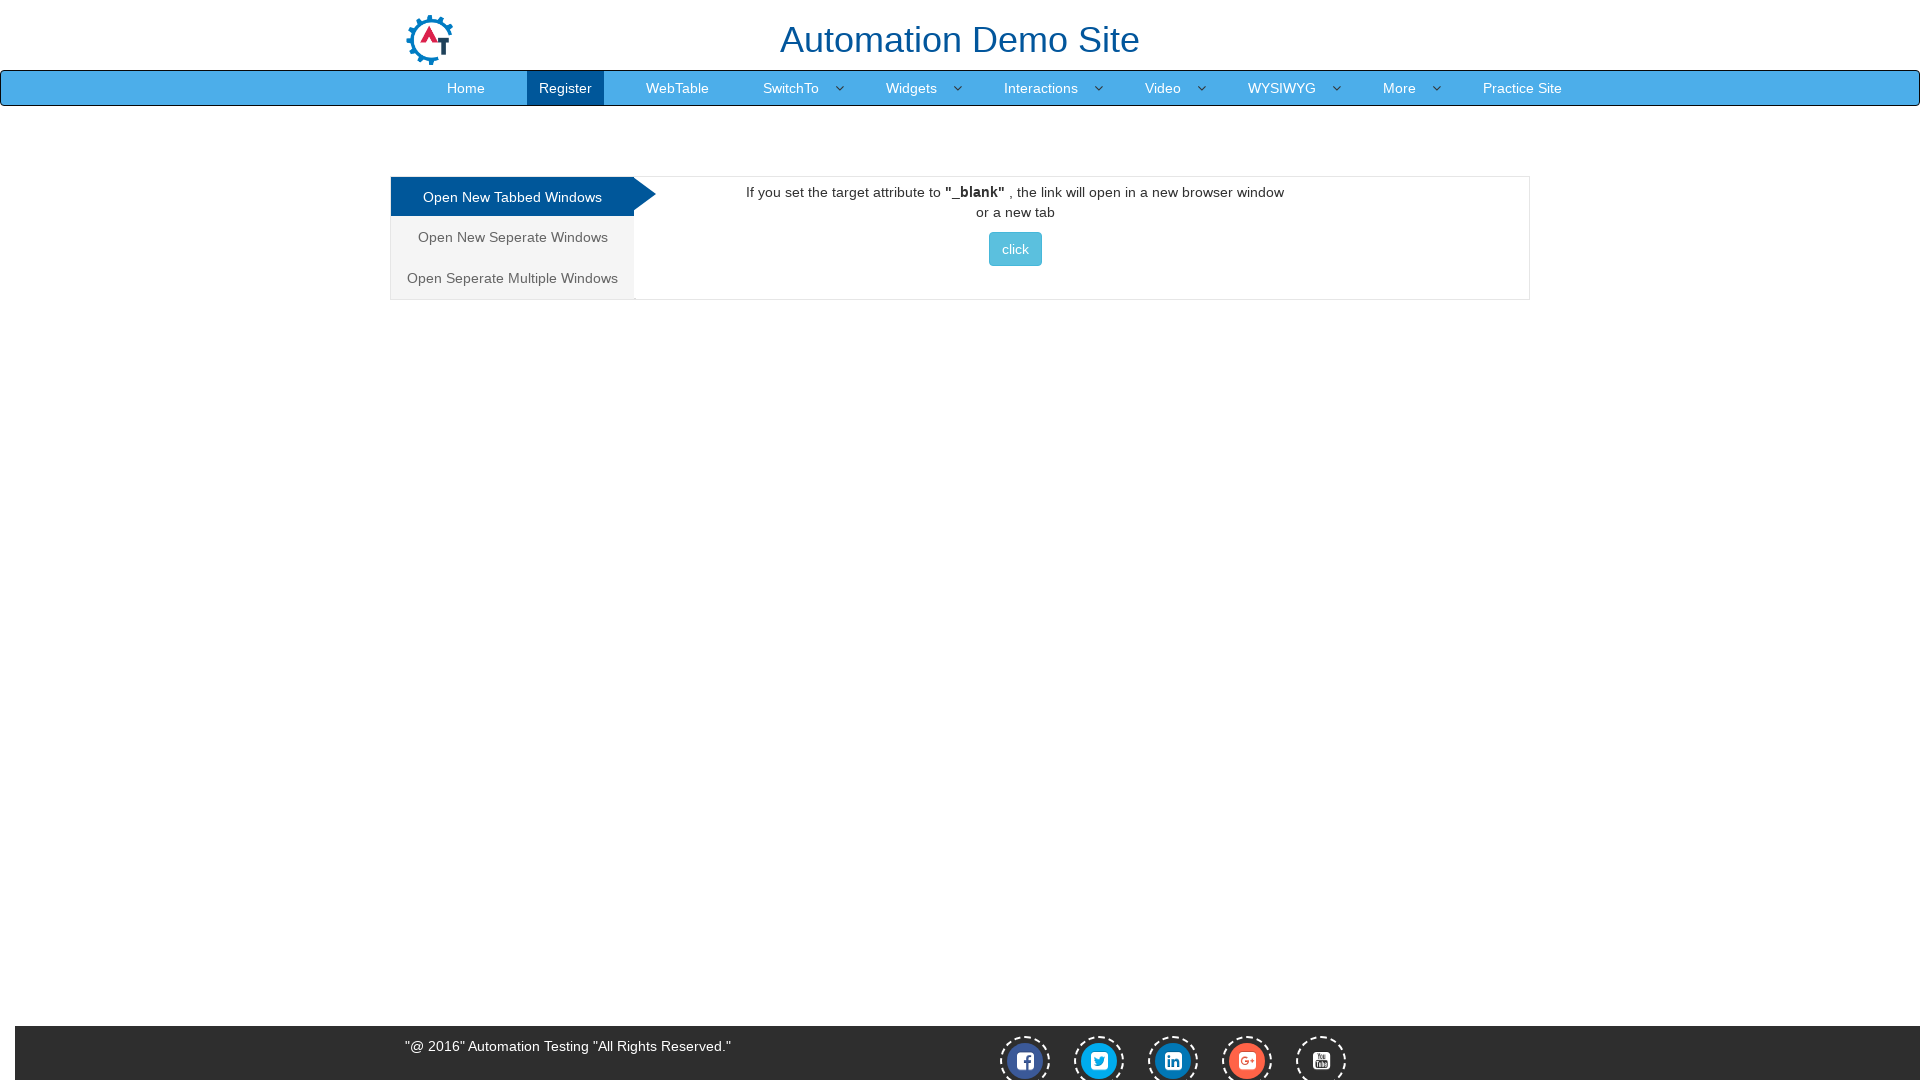

Printed main window title: Frames & windows
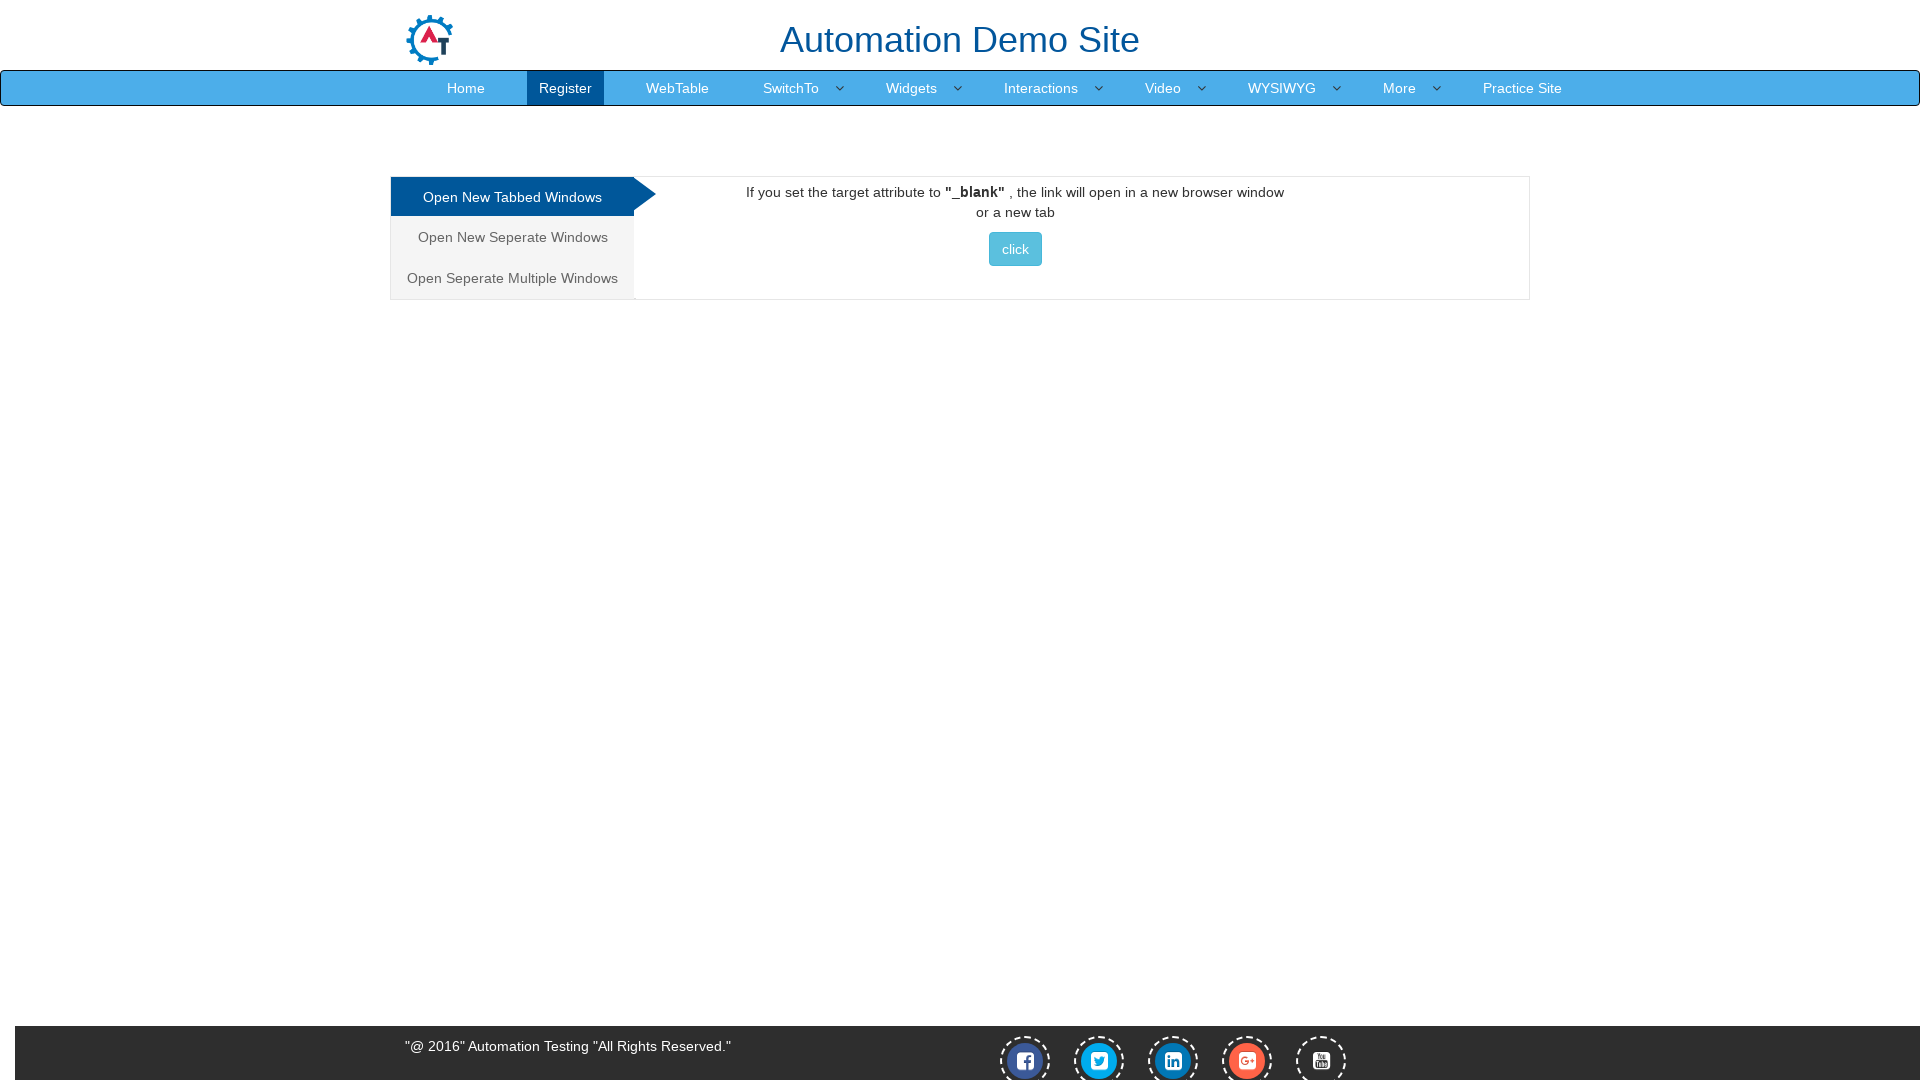

Clicked the button to open new window/tab in Tabbed section at (1015, 249) on xpath=//div[@id='Tabbed']//button[contains(@class,'btn btn-info')][contains(text
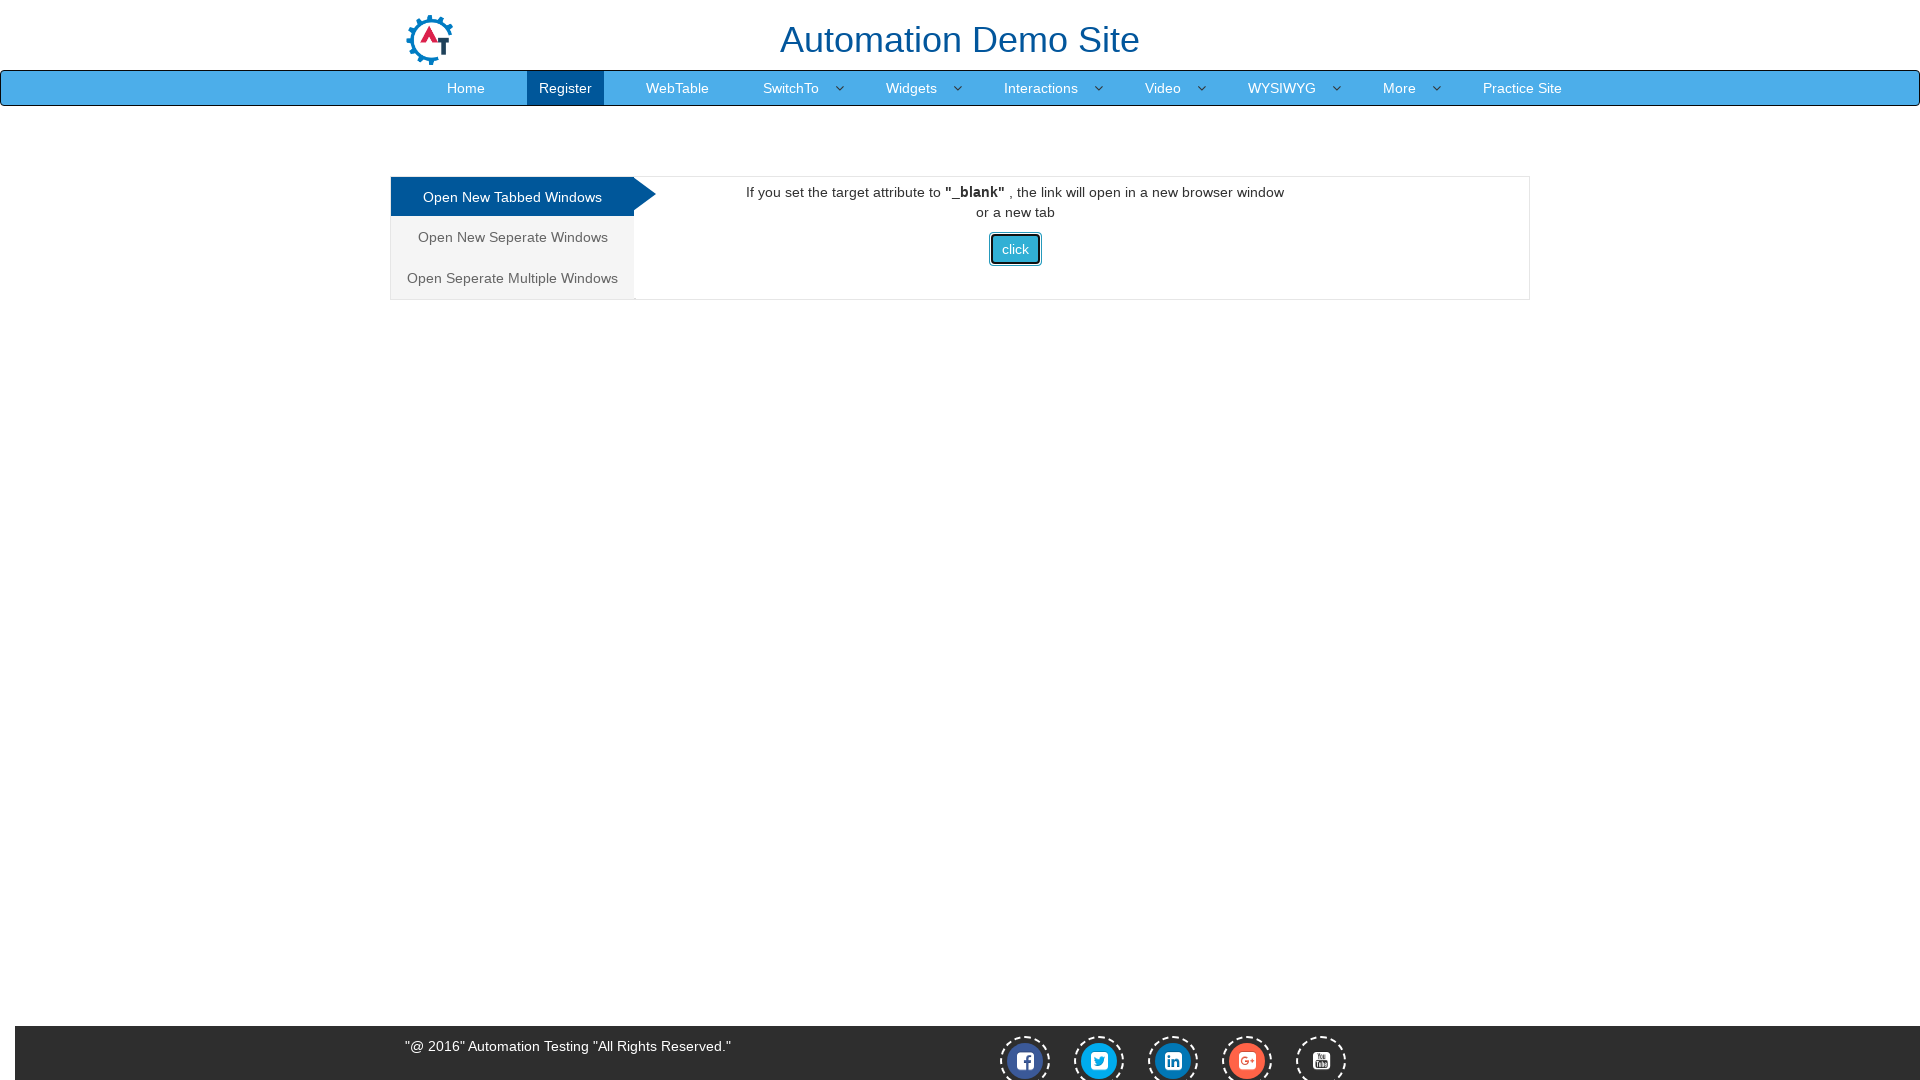

Waited 3 seconds for new page/tab to open
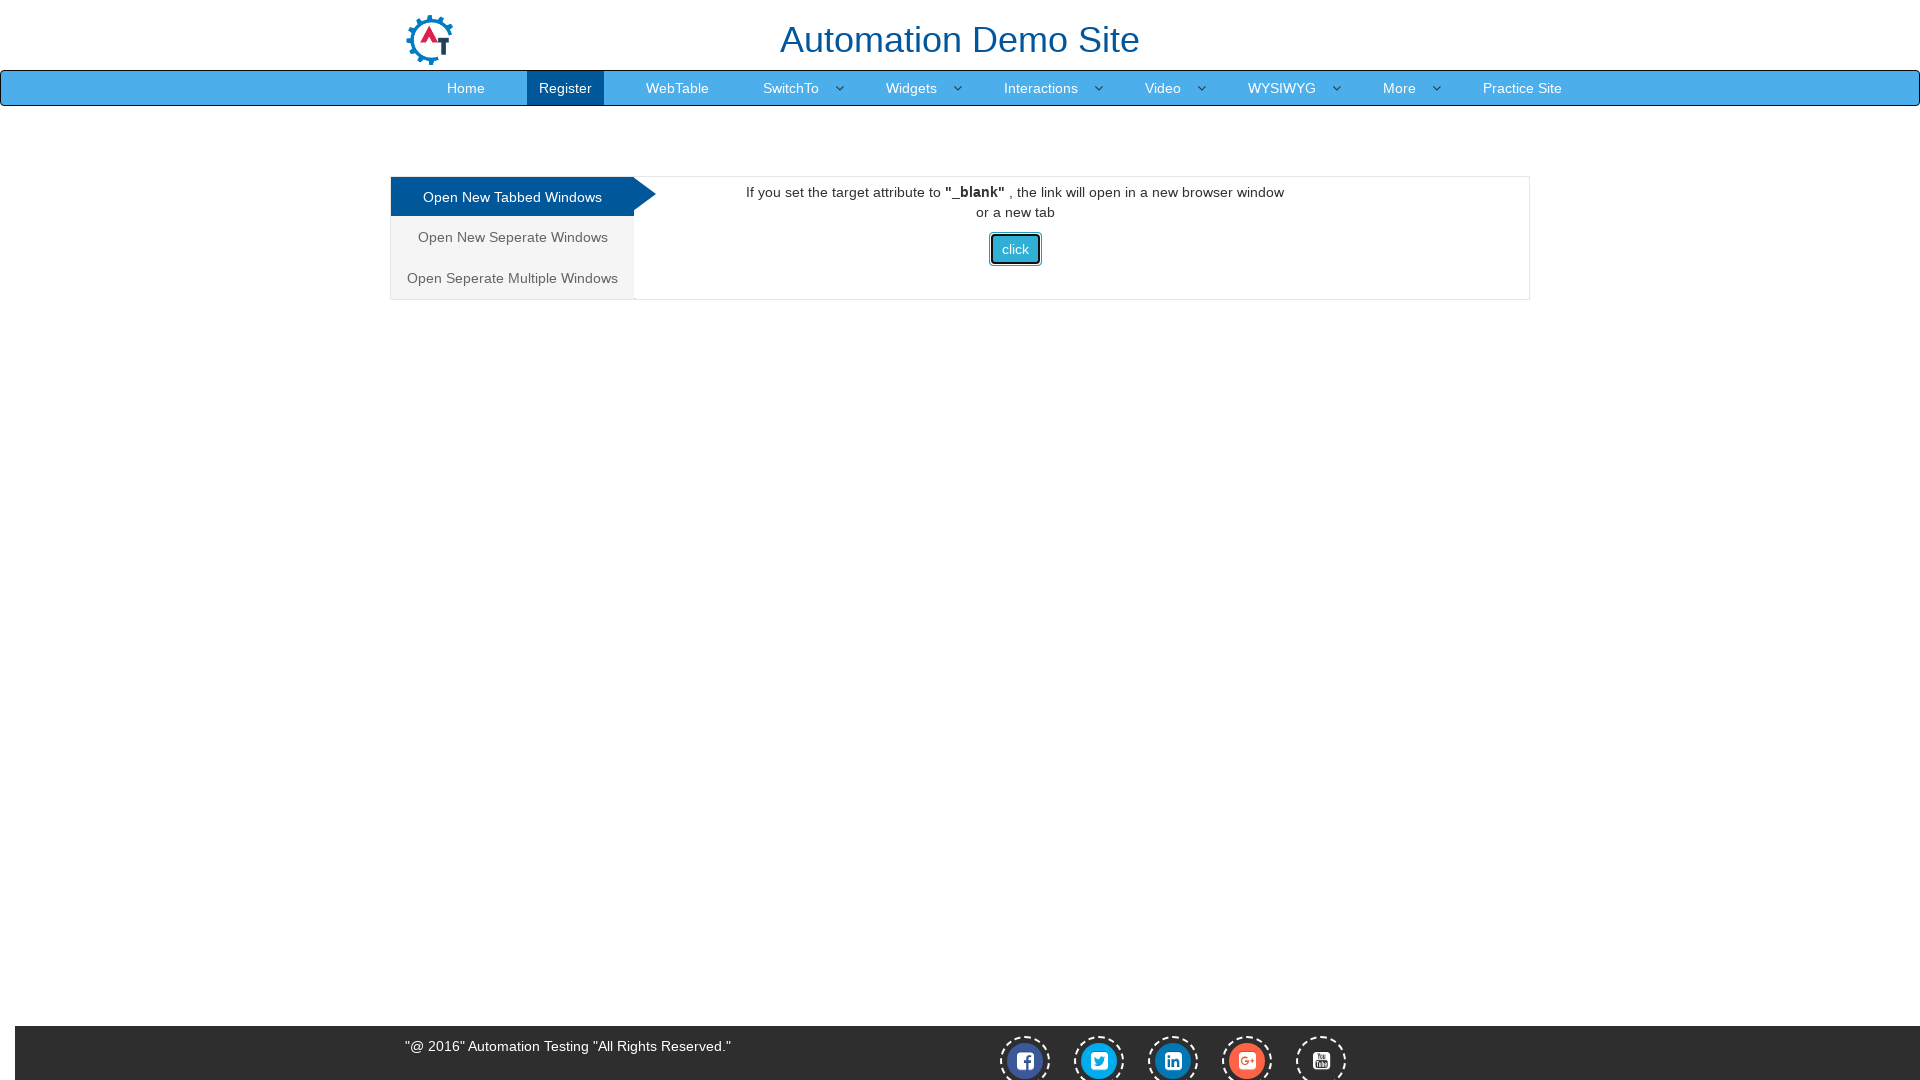

Retrieved all pages in context: 2 page(s) found
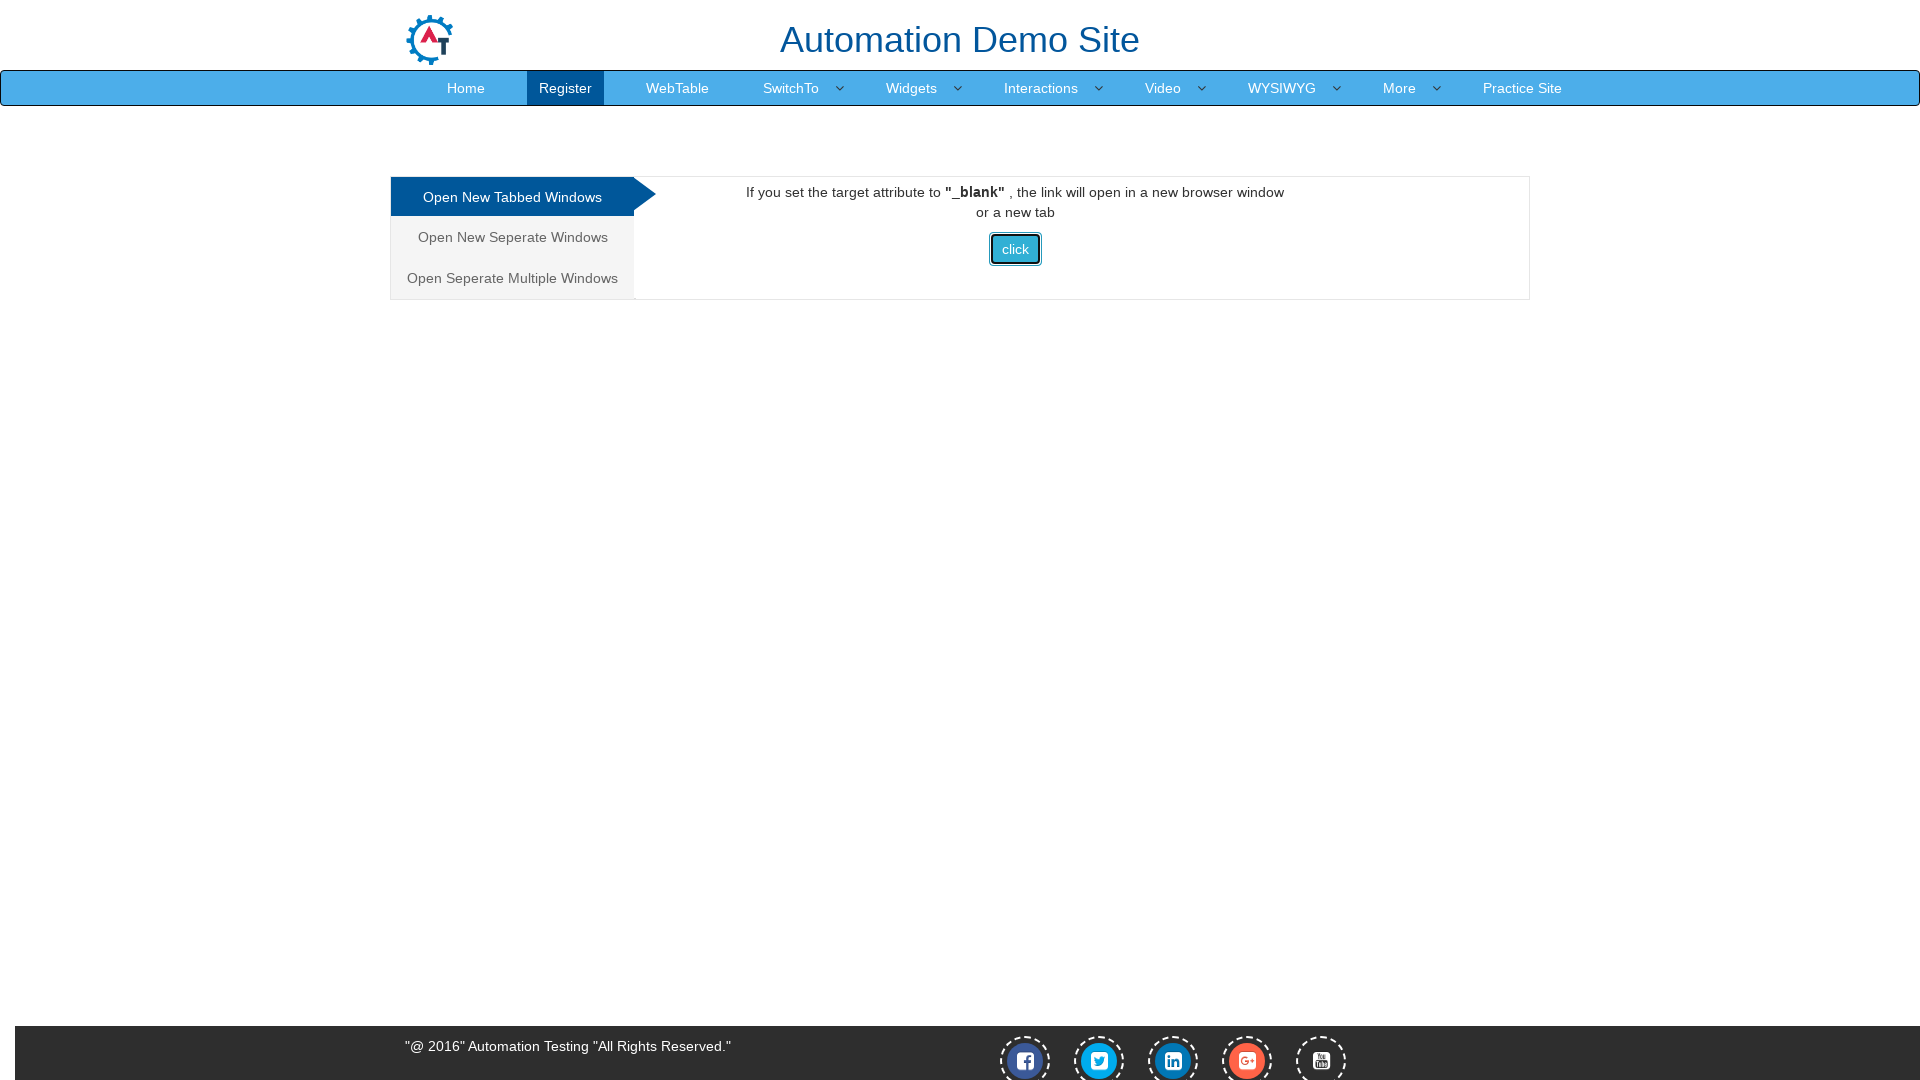

Switched back to main window (brought to front)
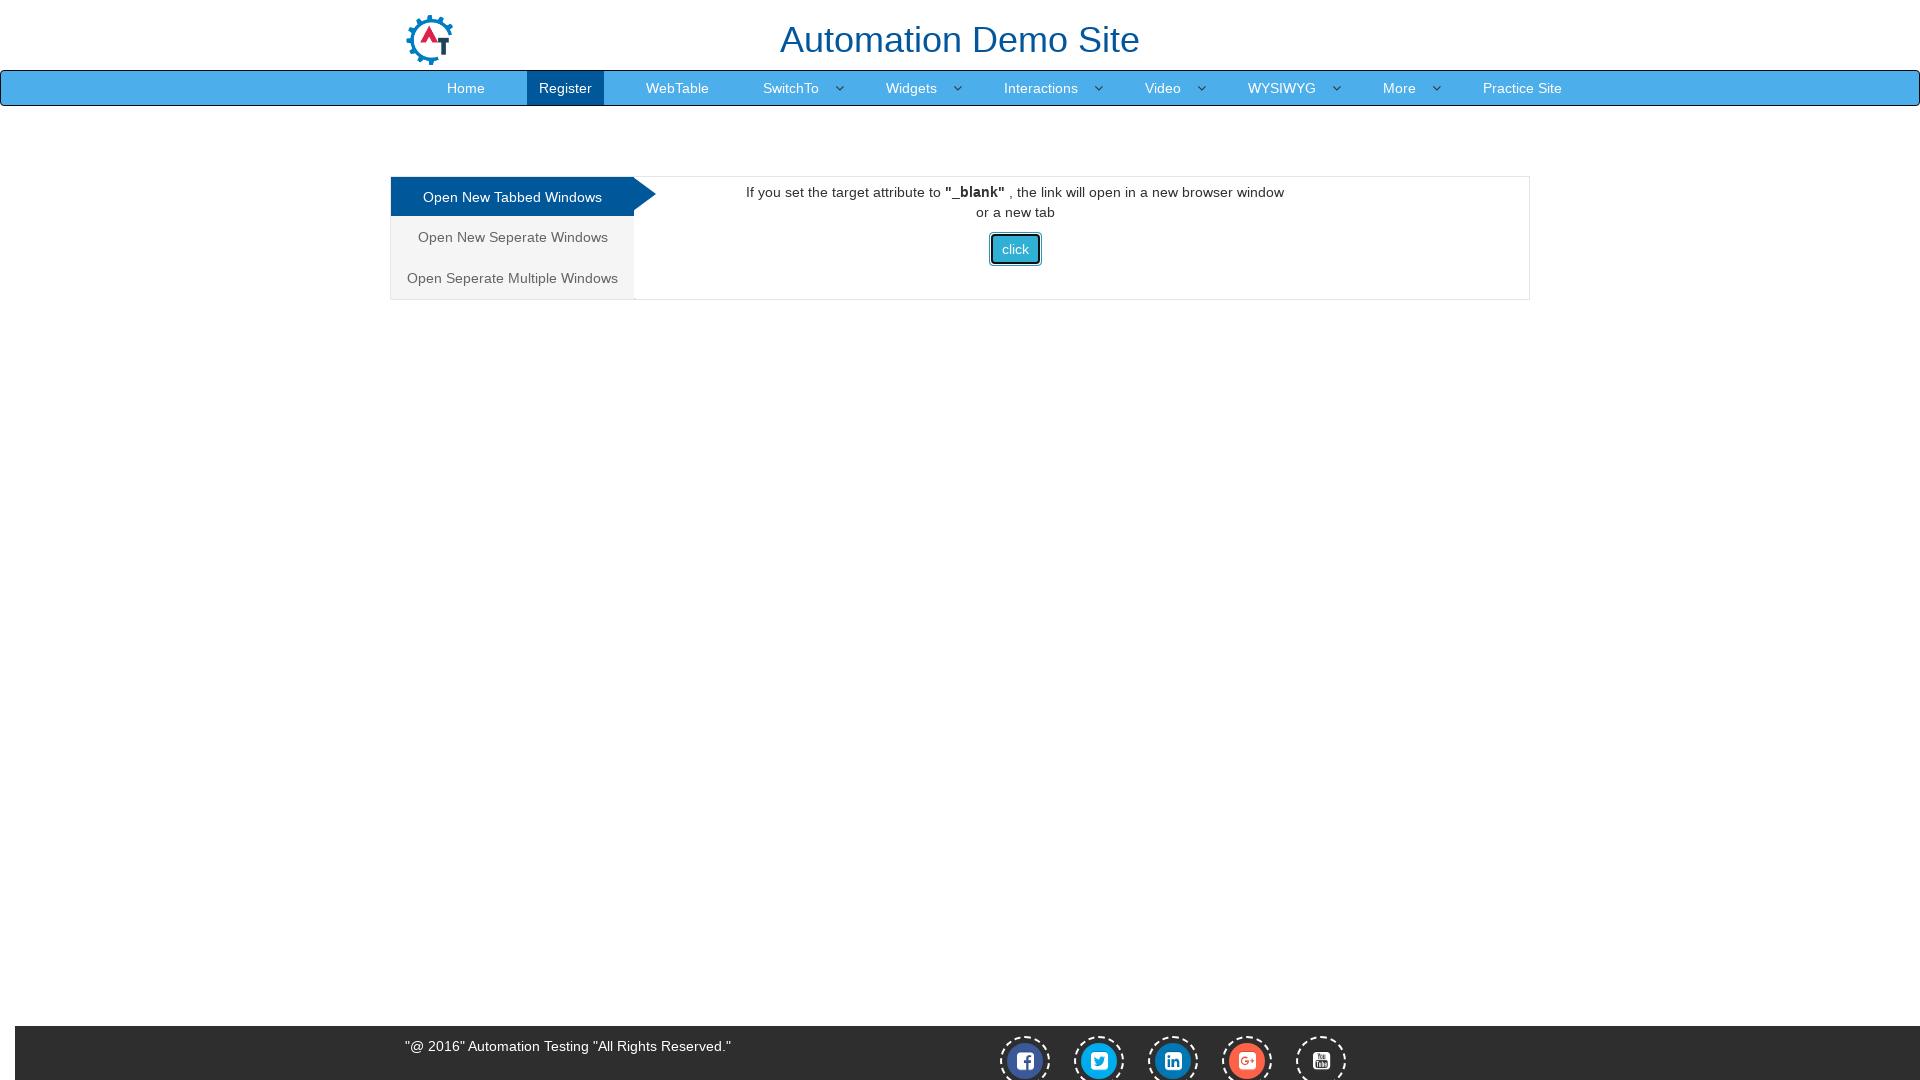

Printed main window title after switching back: Frames & windows
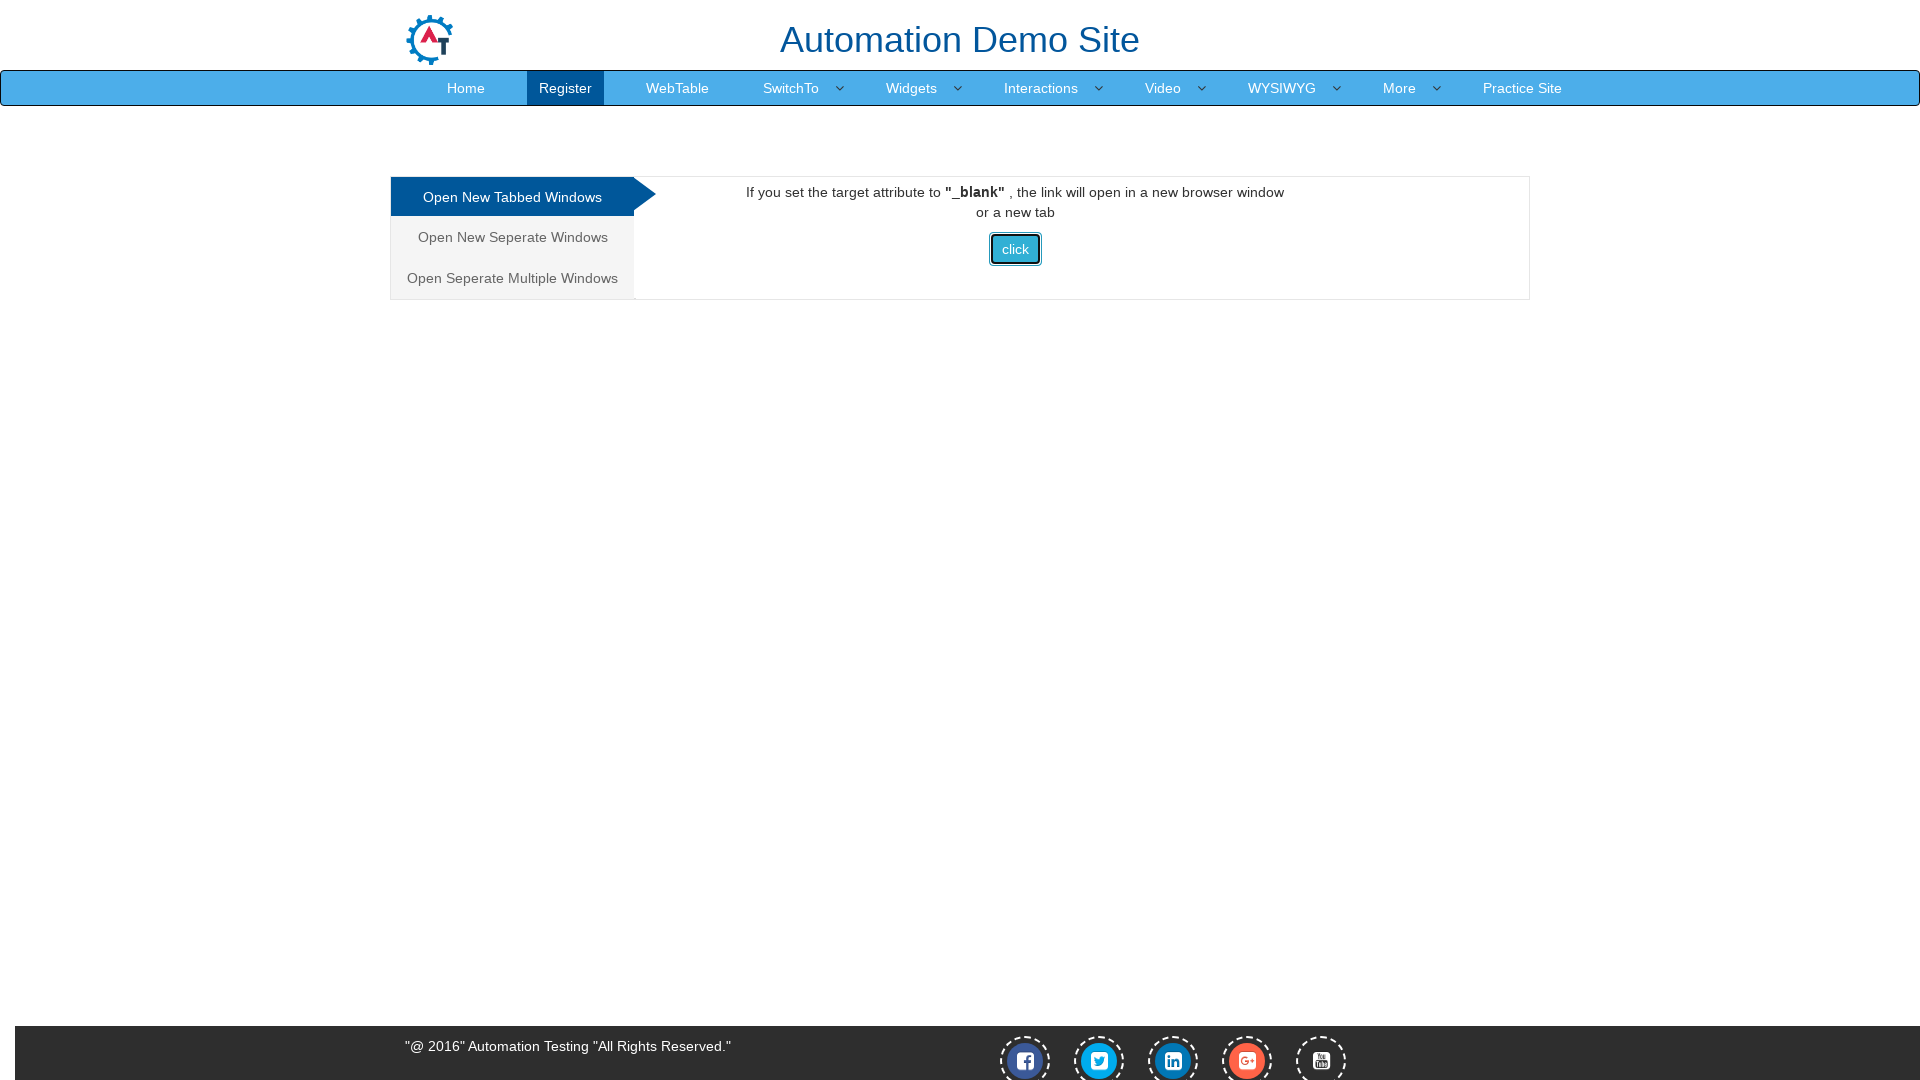

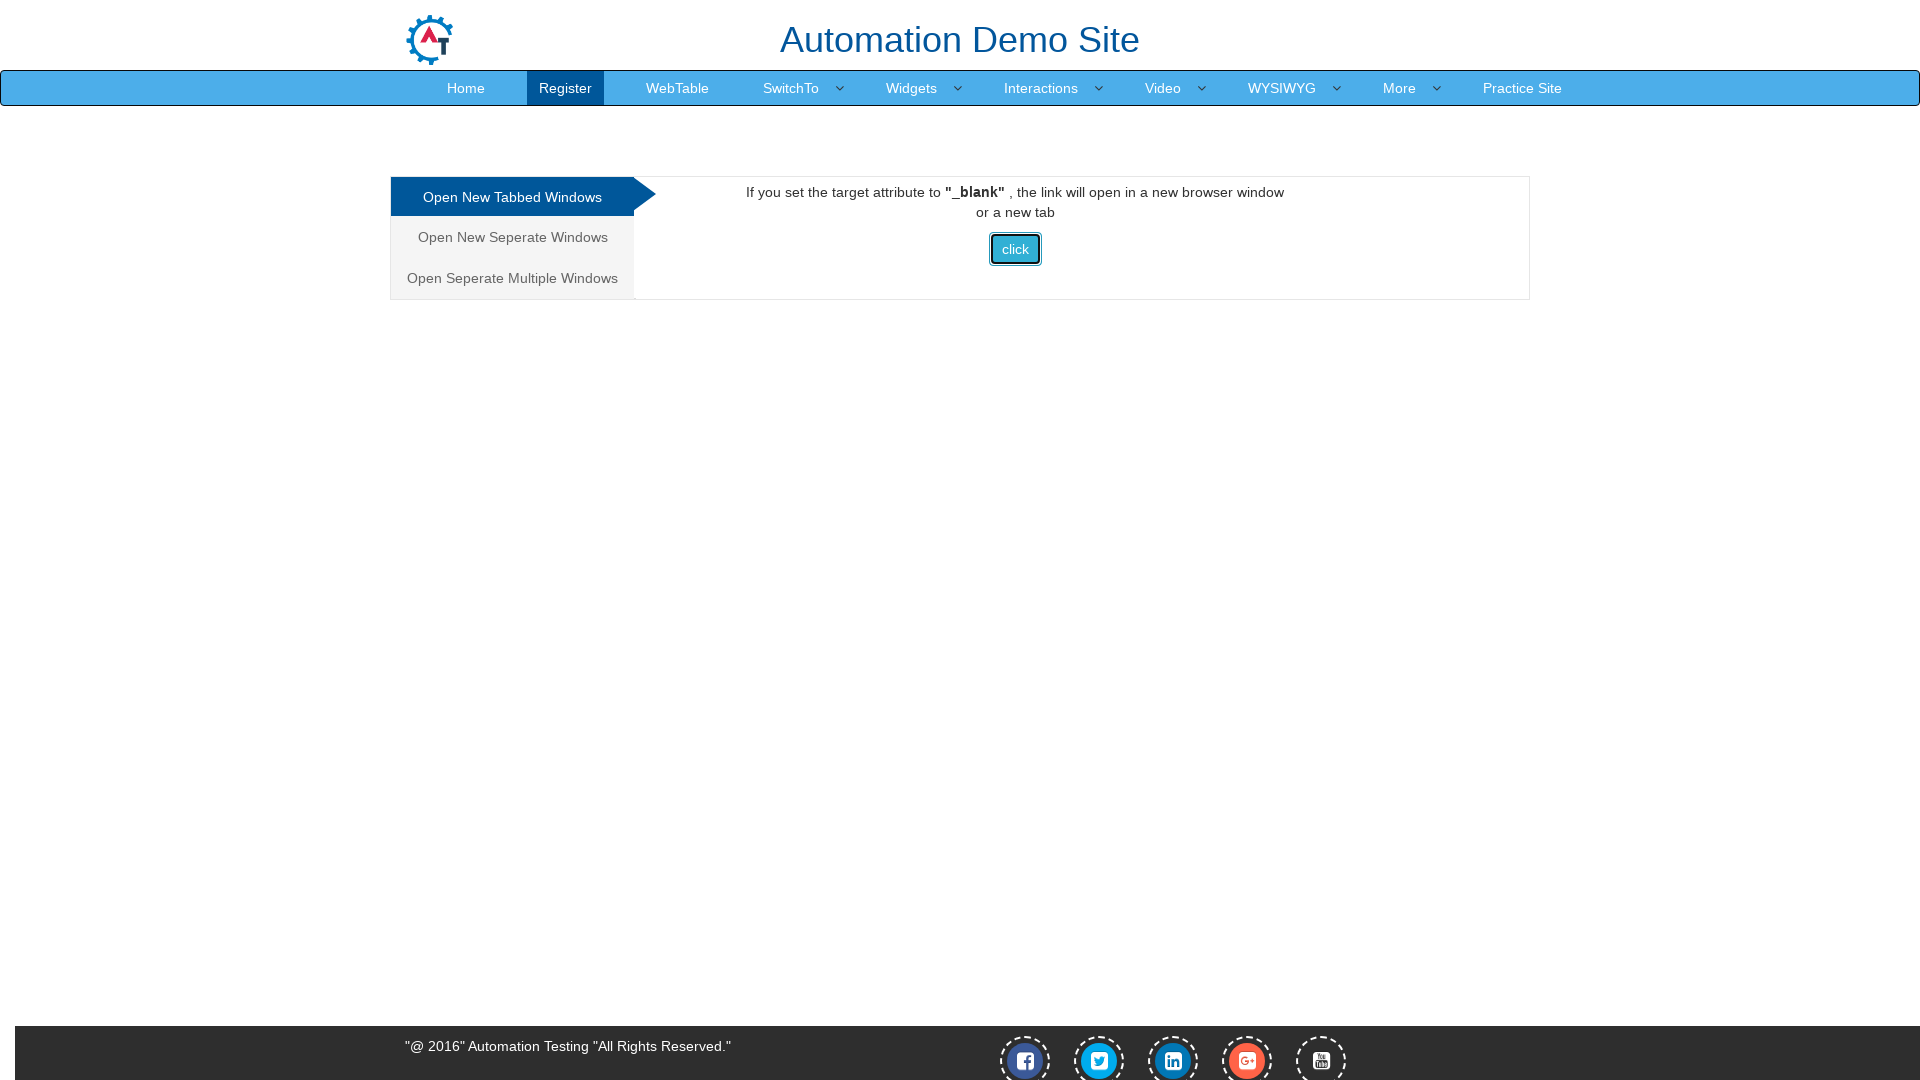